Tests the text-box form with CSV-sourced data by filling username, email, current address and permanent address fields, submitting and verifying the output.

Starting URL: https://demoqa.com/text-box

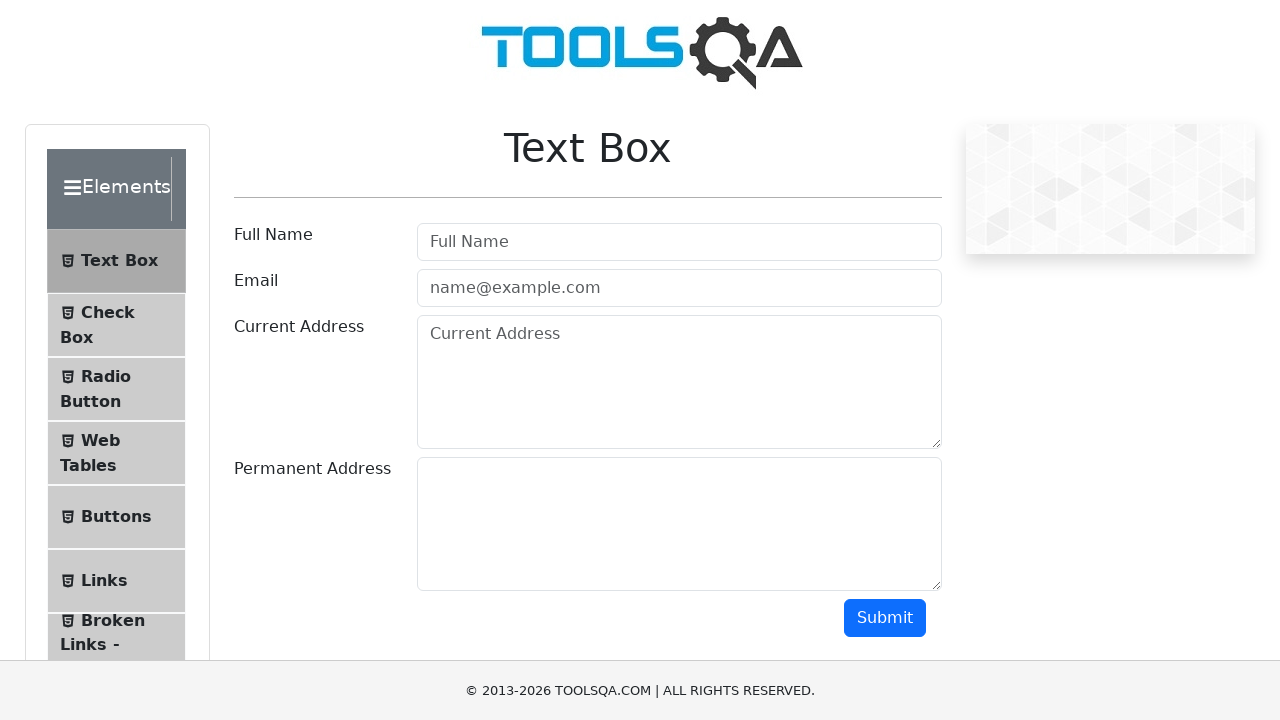

Filled username field with 'Marina' on #userName
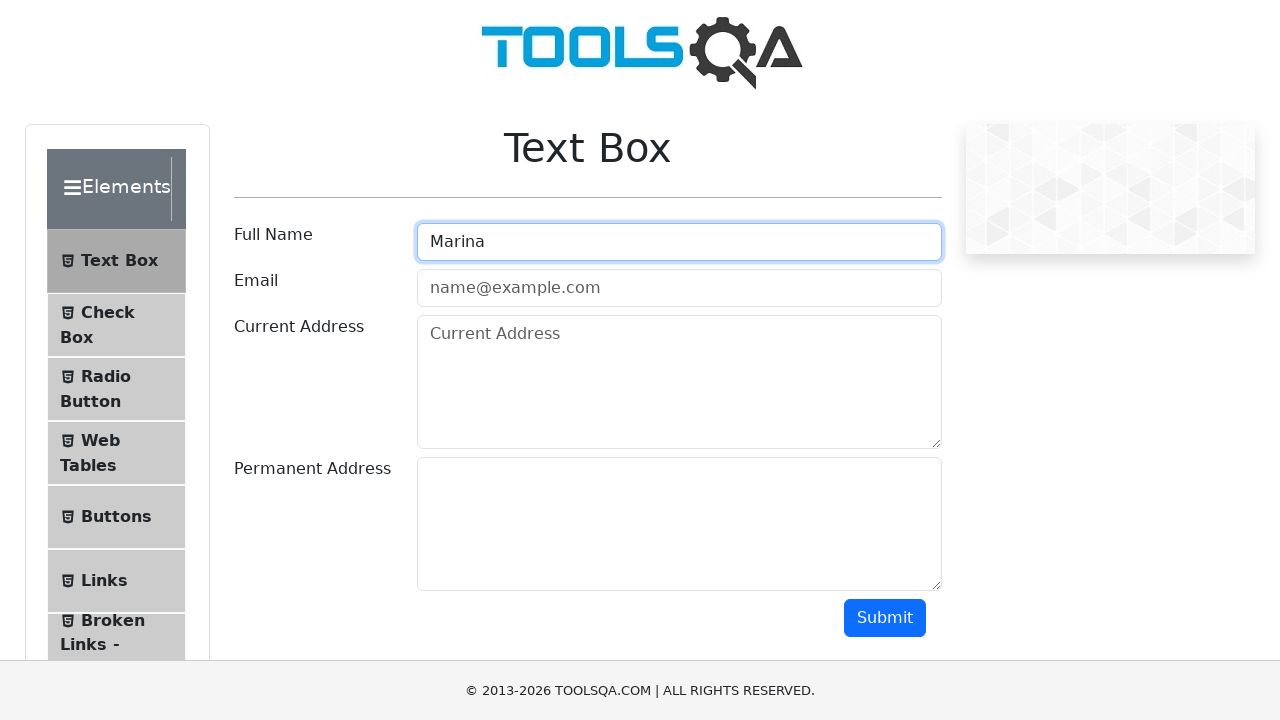

Filled email field with 'mari@rom.eu' on #userEmail
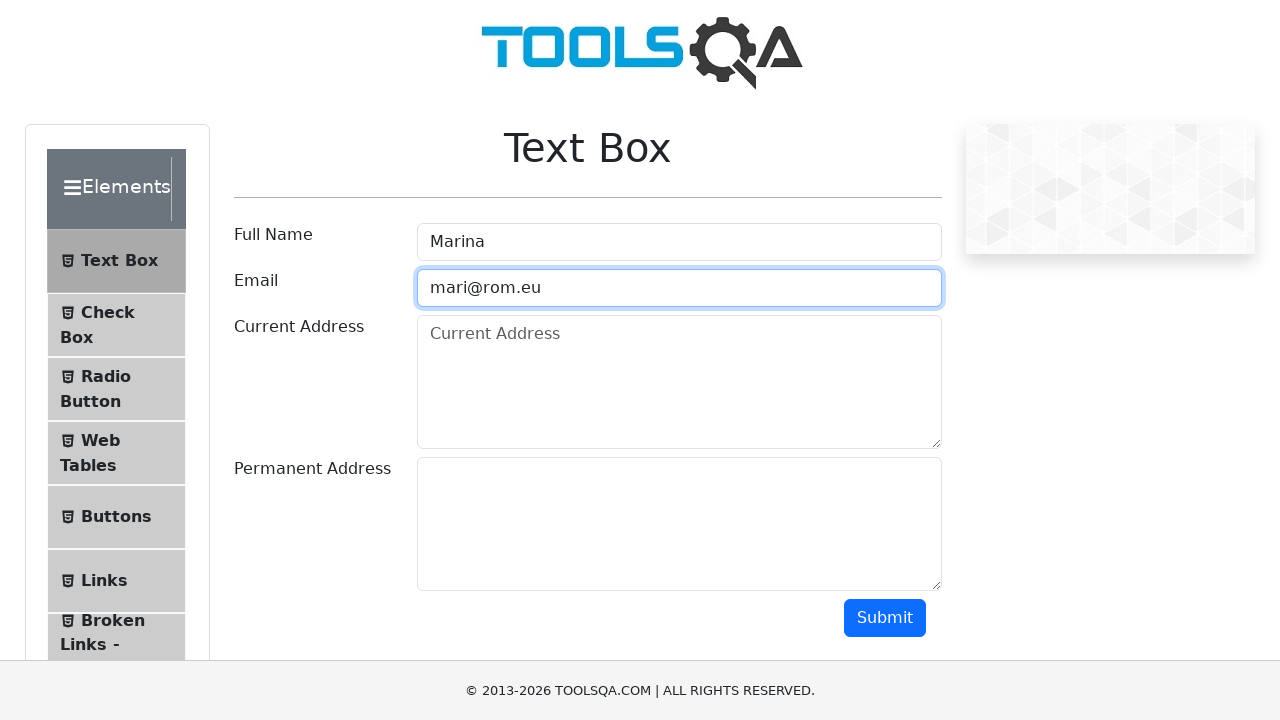

Filled current address field with 'Address, address Moscow' on #currentAddress
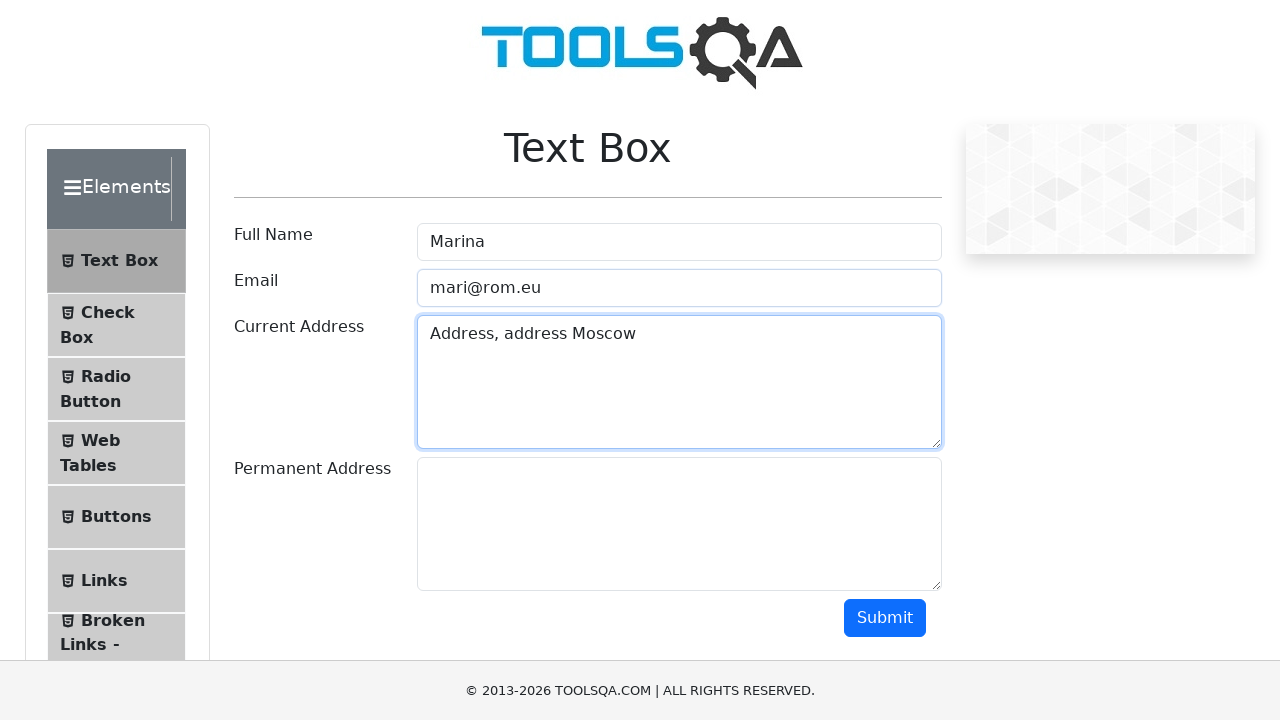

Filled permanent address field with 'Address, address Yekaterinburg' on #permanentAddress
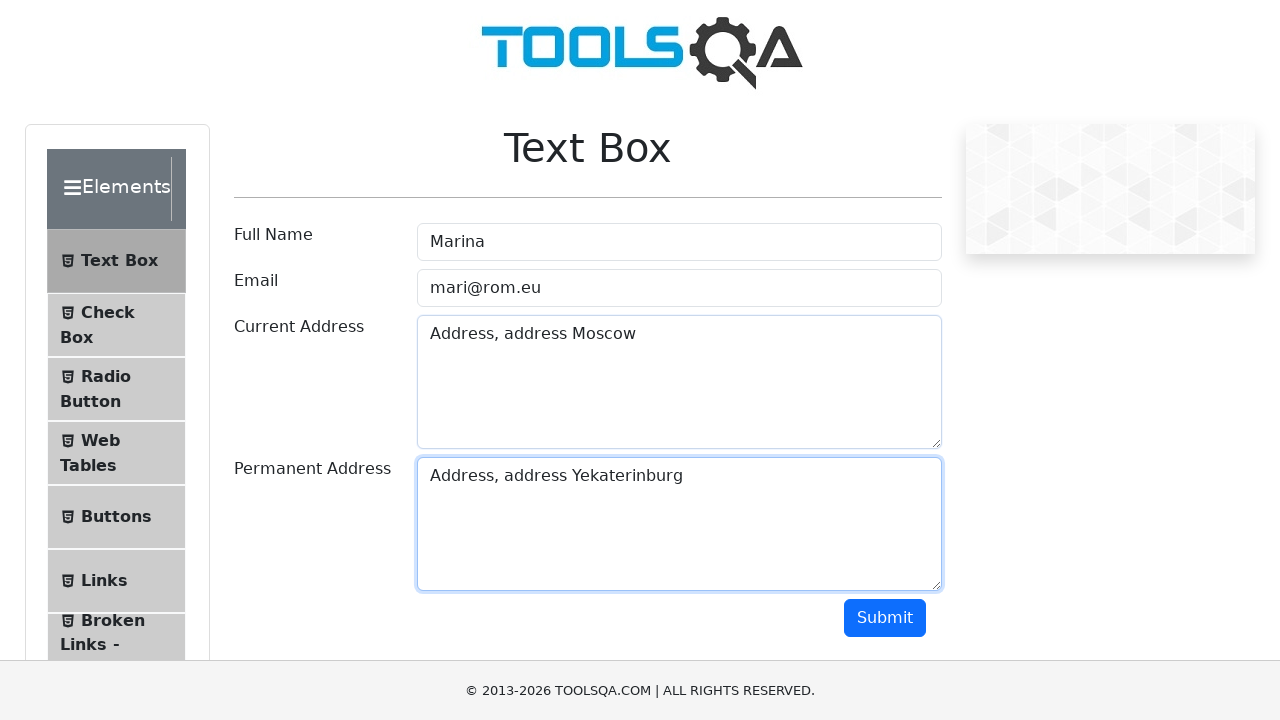

Clicked Submit button to submit the form at (885, 618) on #submit
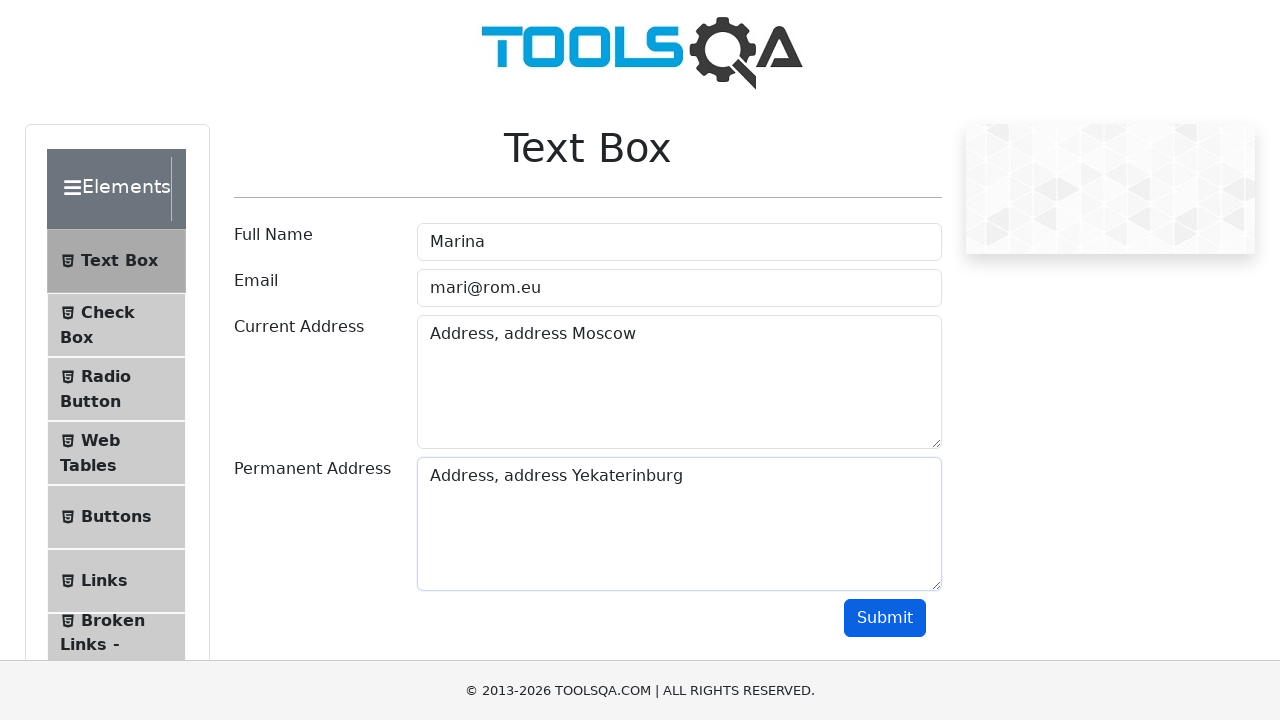

Output section loaded and verified
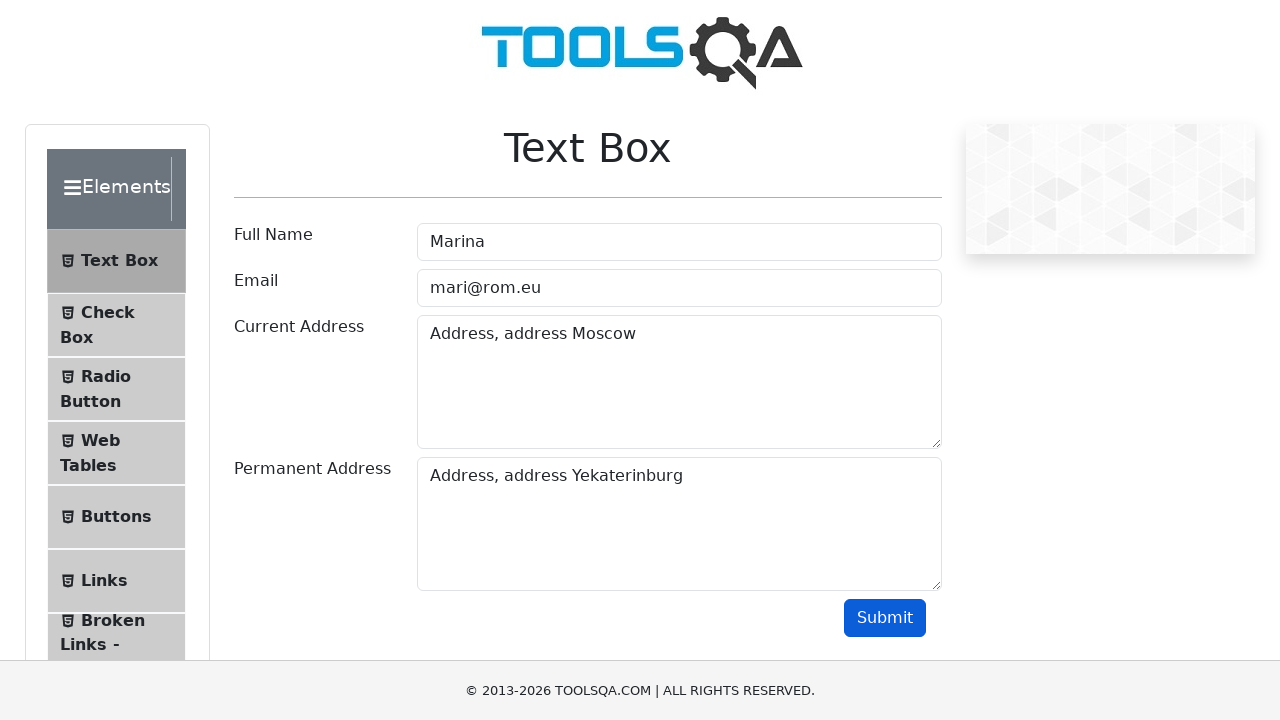

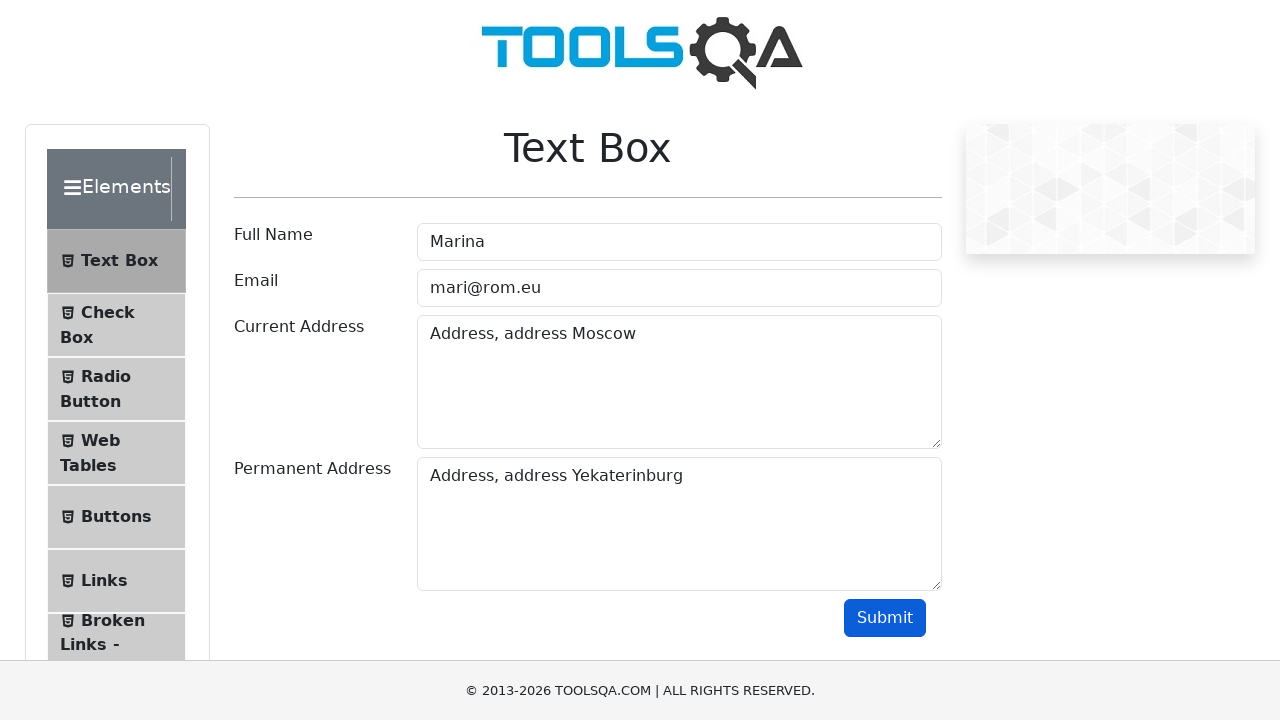